Tests filtering to display only completed items

Starting URL: https://demo.playwright.dev/todomvc

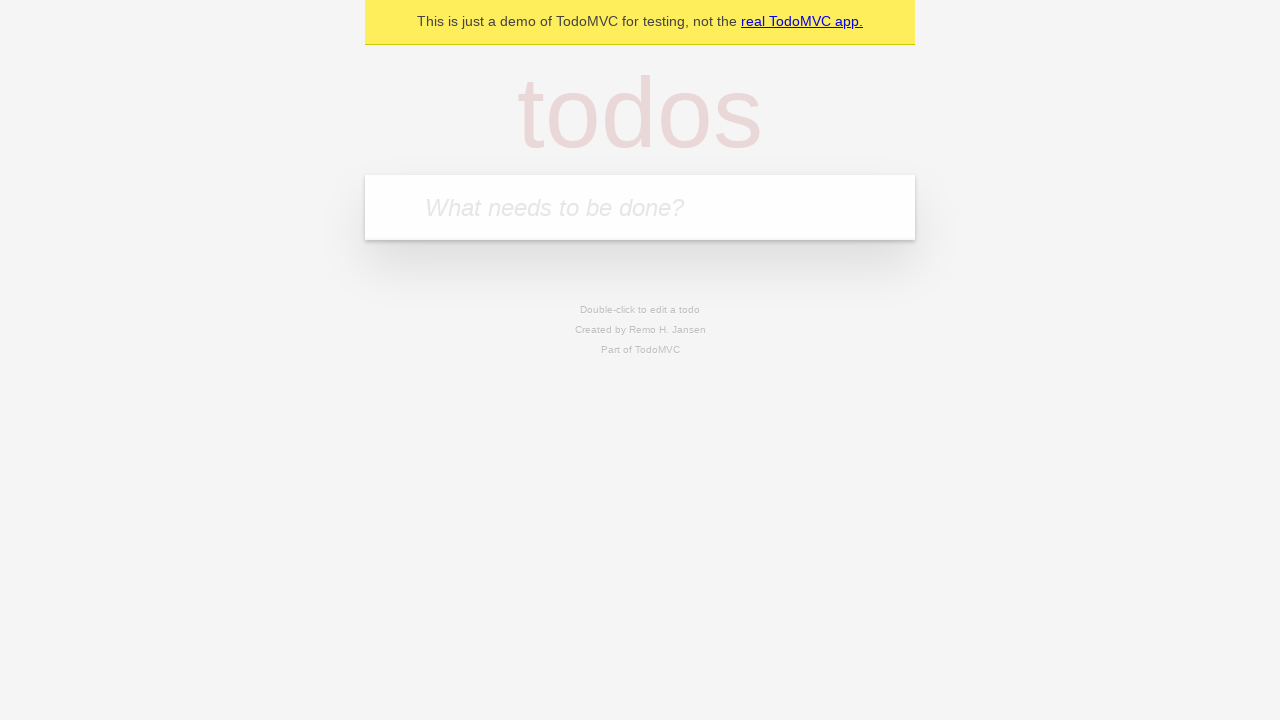

Filled todo input with 'buy some cheese' on internal:attr=[placeholder="What needs to be done?"i]
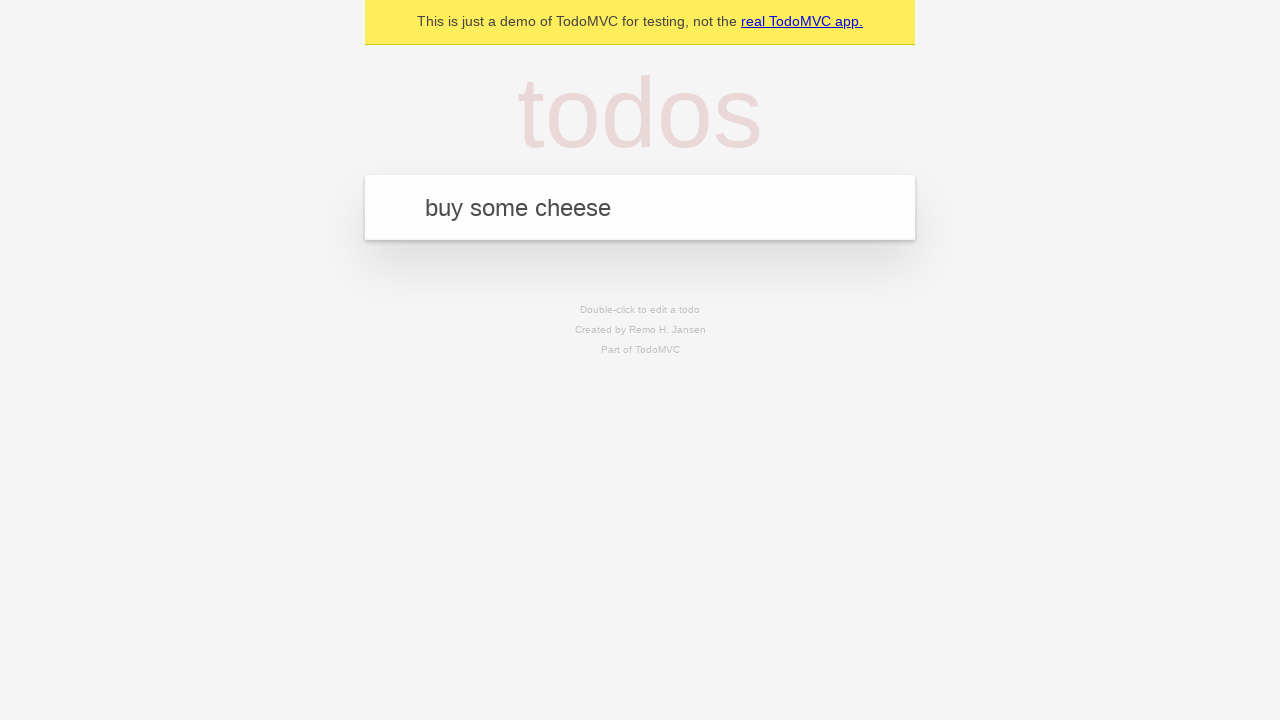

Pressed Enter to add first todo item on internal:attr=[placeholder="What needs to be done?"i]
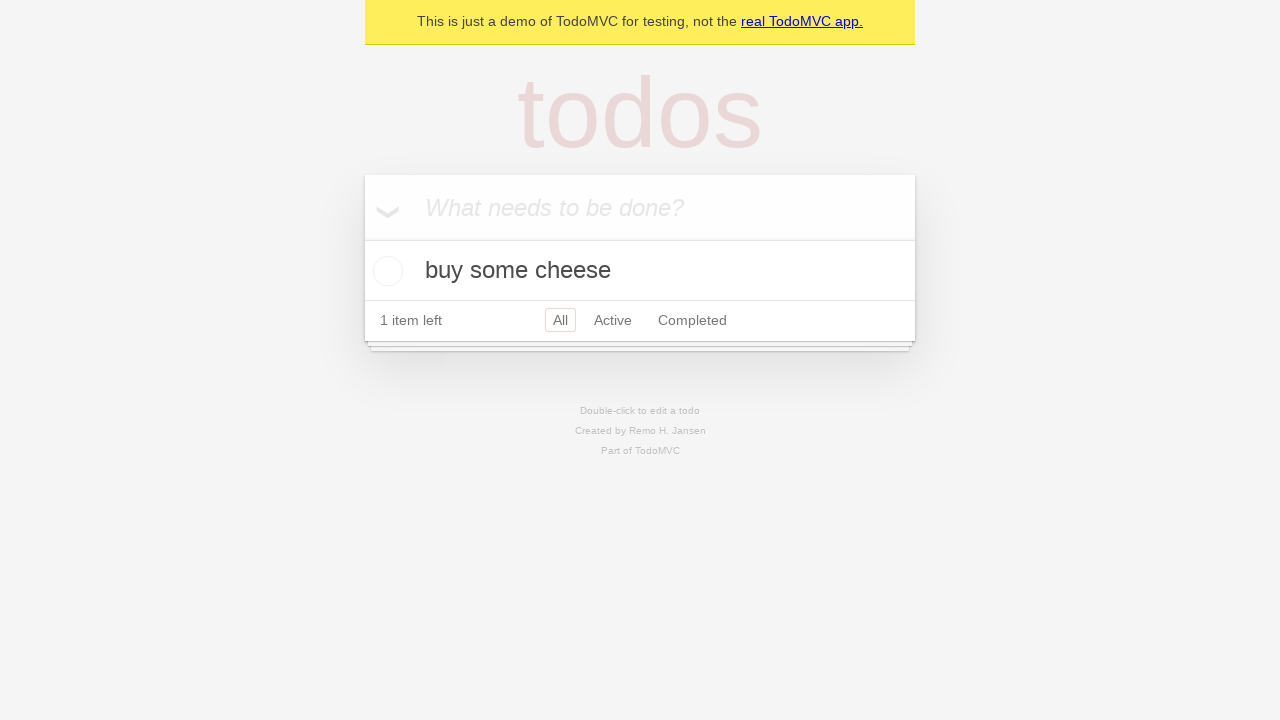

Filled todo input with 'feed the cat' on internal:attr=[placeholder="What needs to be done?"i]
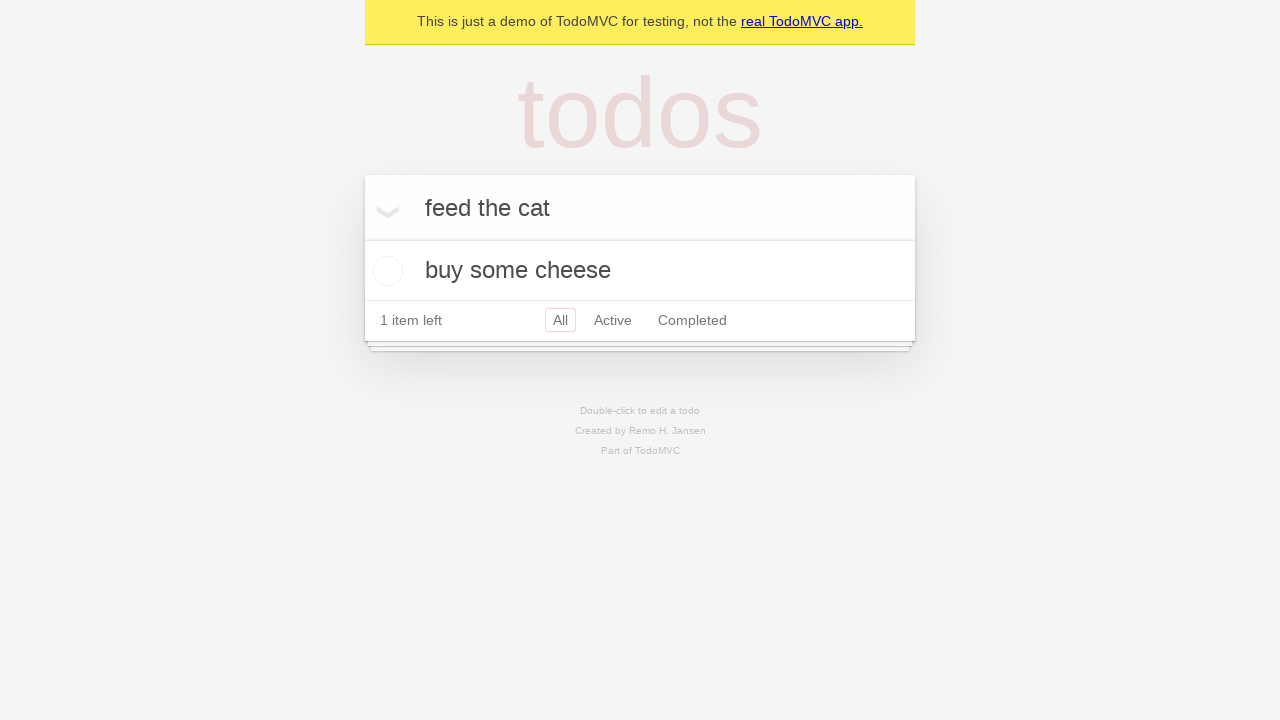

Pressed Enter to add second todo item on internal:attr=[placeholder="What needs to be done?"i]
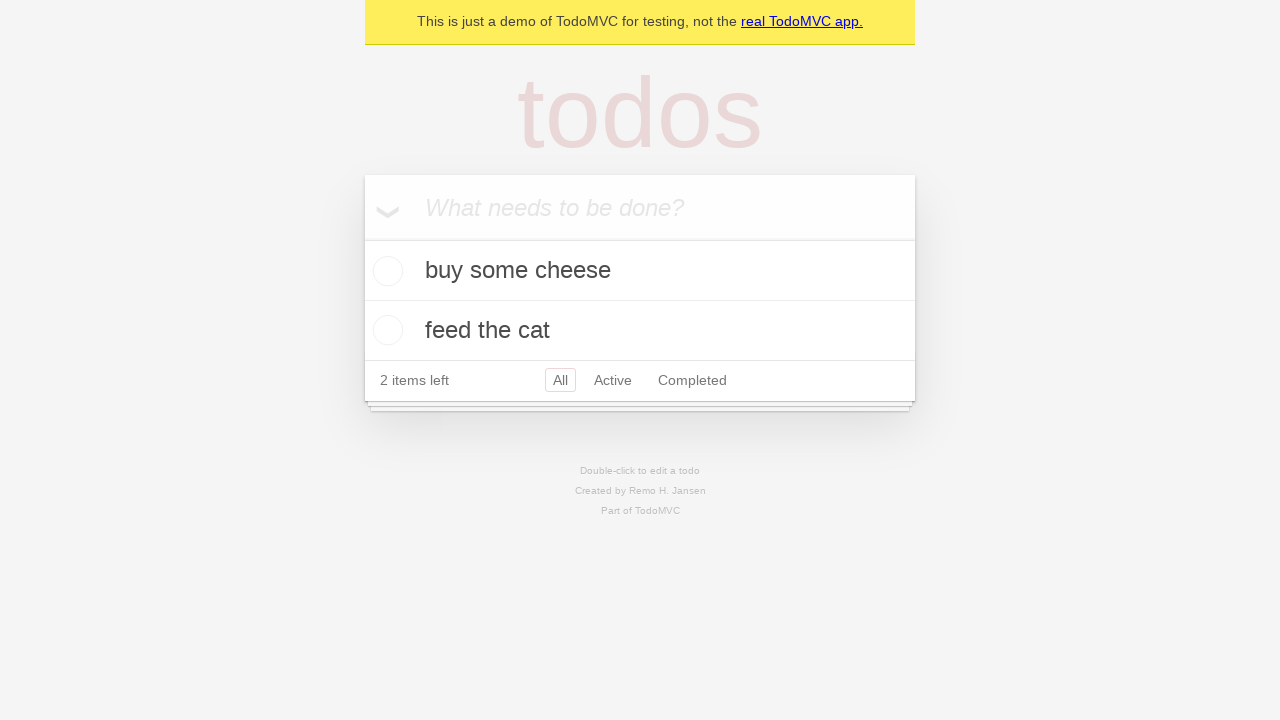

Filled todo input with 'book a doctors appointment' on internal:attr=[placeholder="What needs to be done?"i]
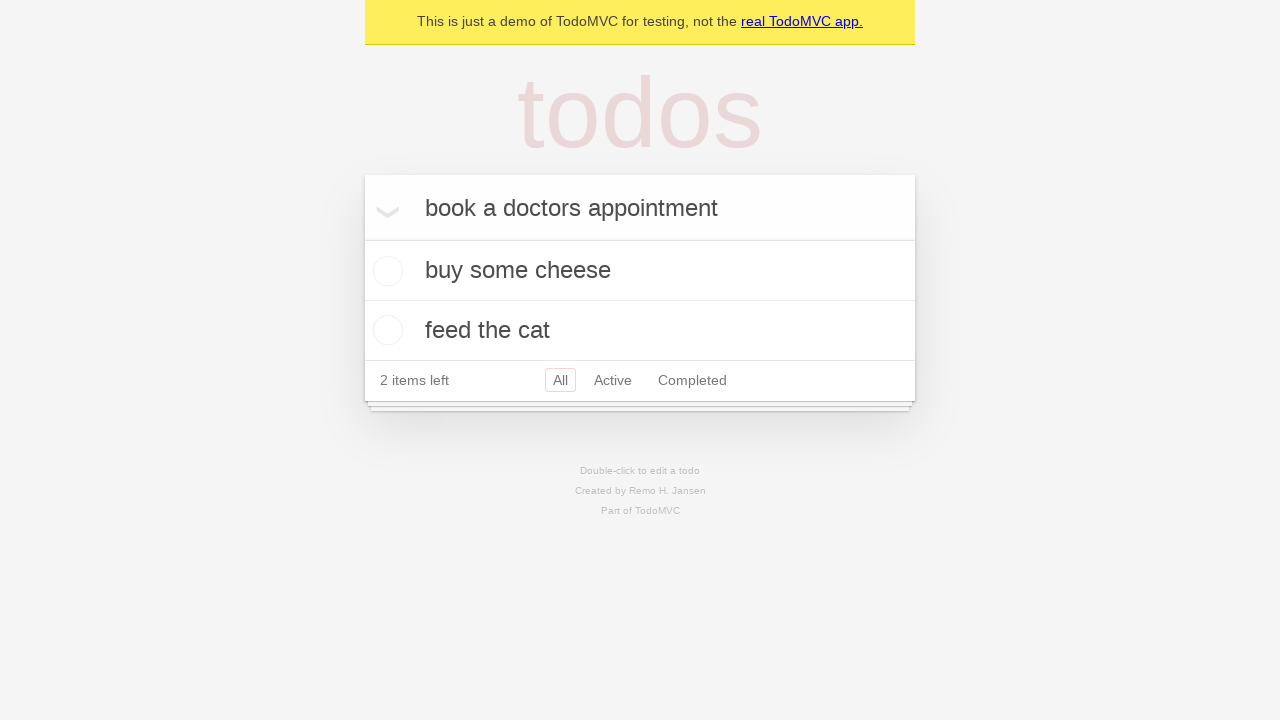

Pressed Enter to add third todo item on internal:attr=[placeholder="What needs to be done?"i]
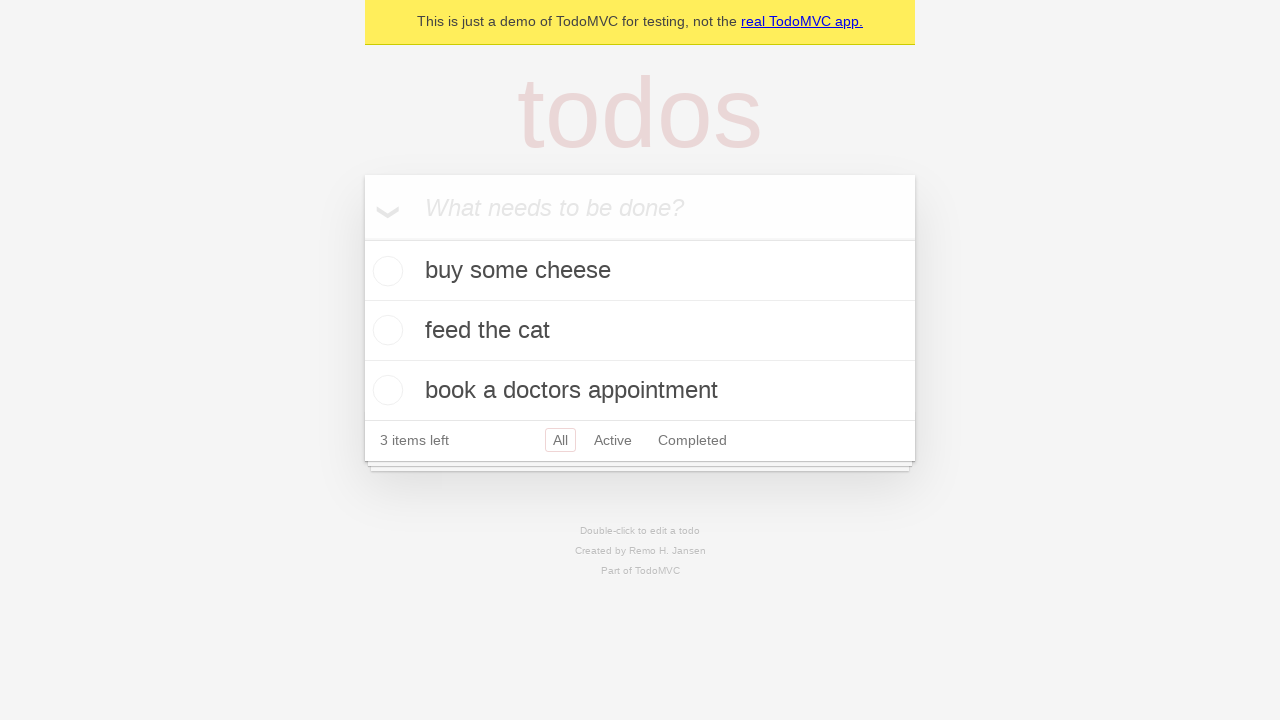

Checked the second todo item 'feed the cat' at (385, 330) on internal:testid=[data-testid="todo-item"s] >> nth=1 >> internal:role=checkbox
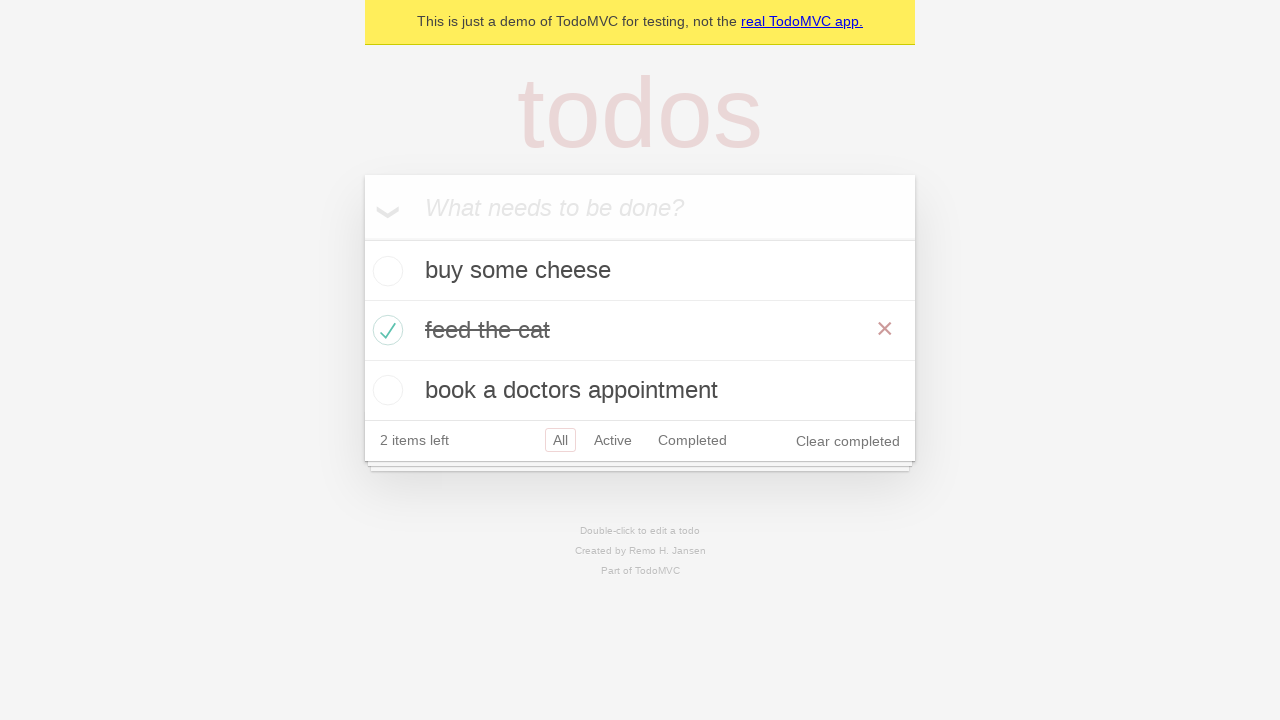

Clicked on 'Completed' filter link at (692, 440) on internal:role=link[name="Completed"i]
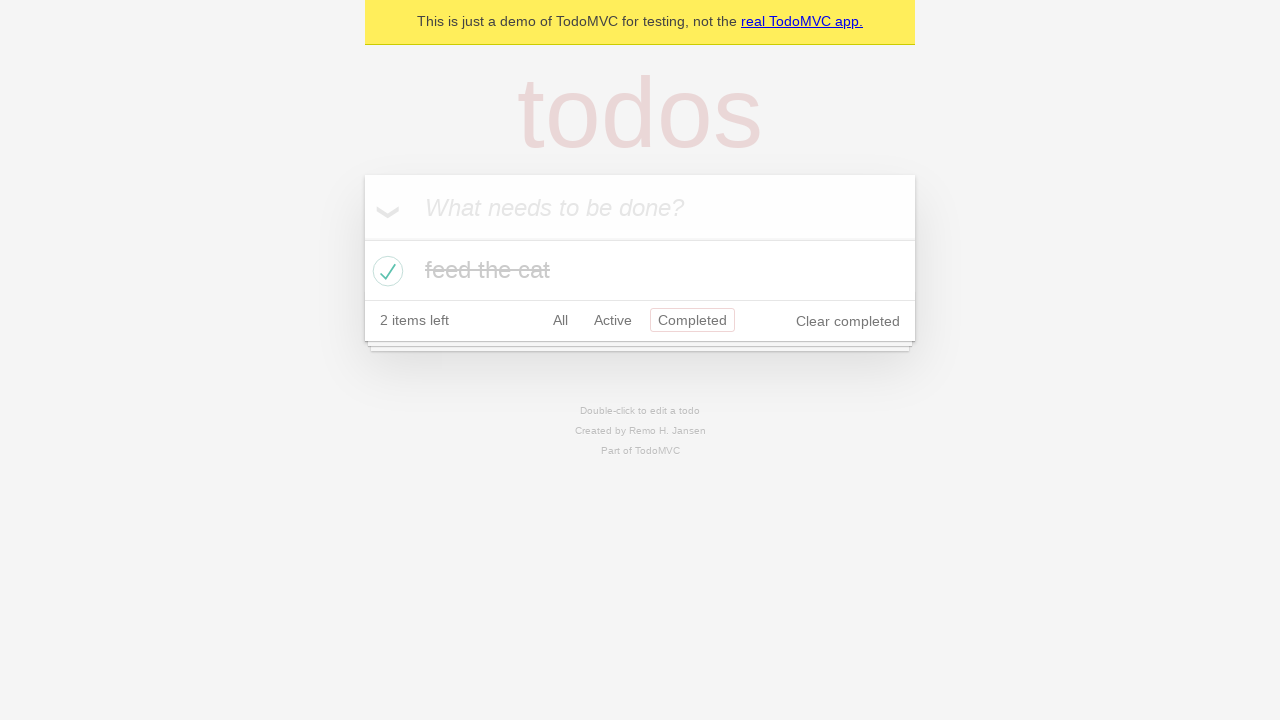

Waited for filtered view to display completed items
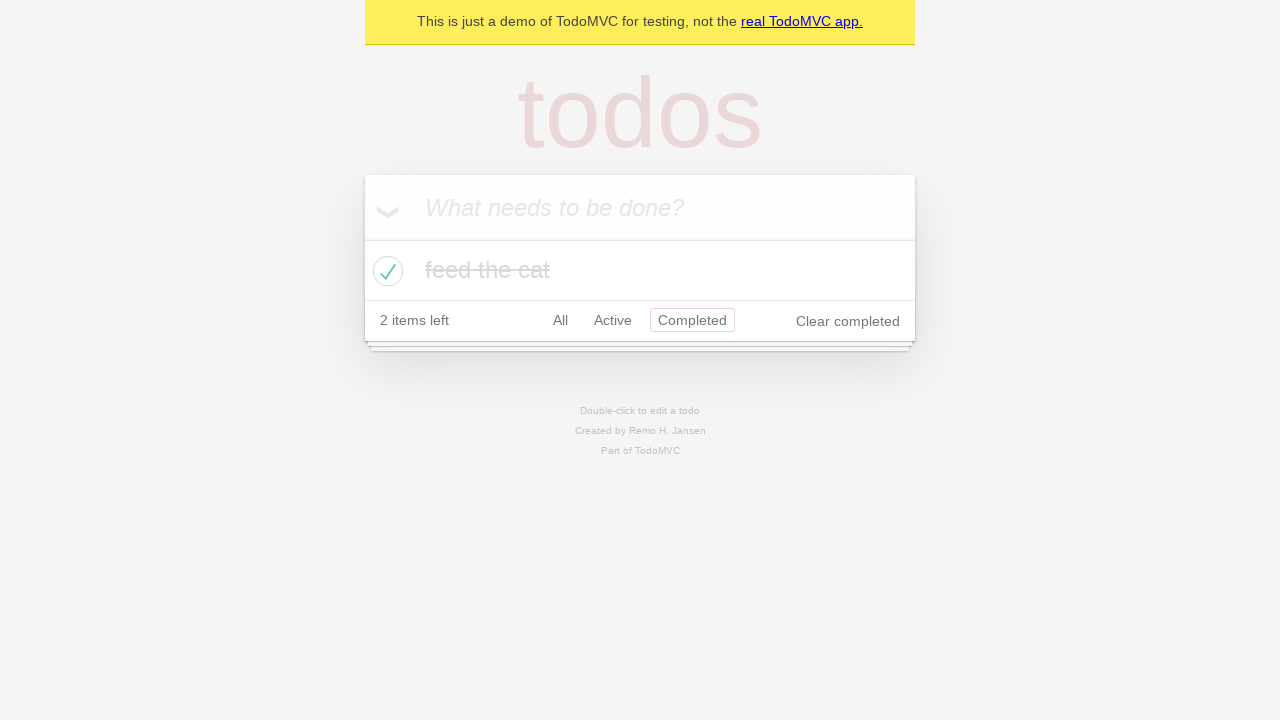

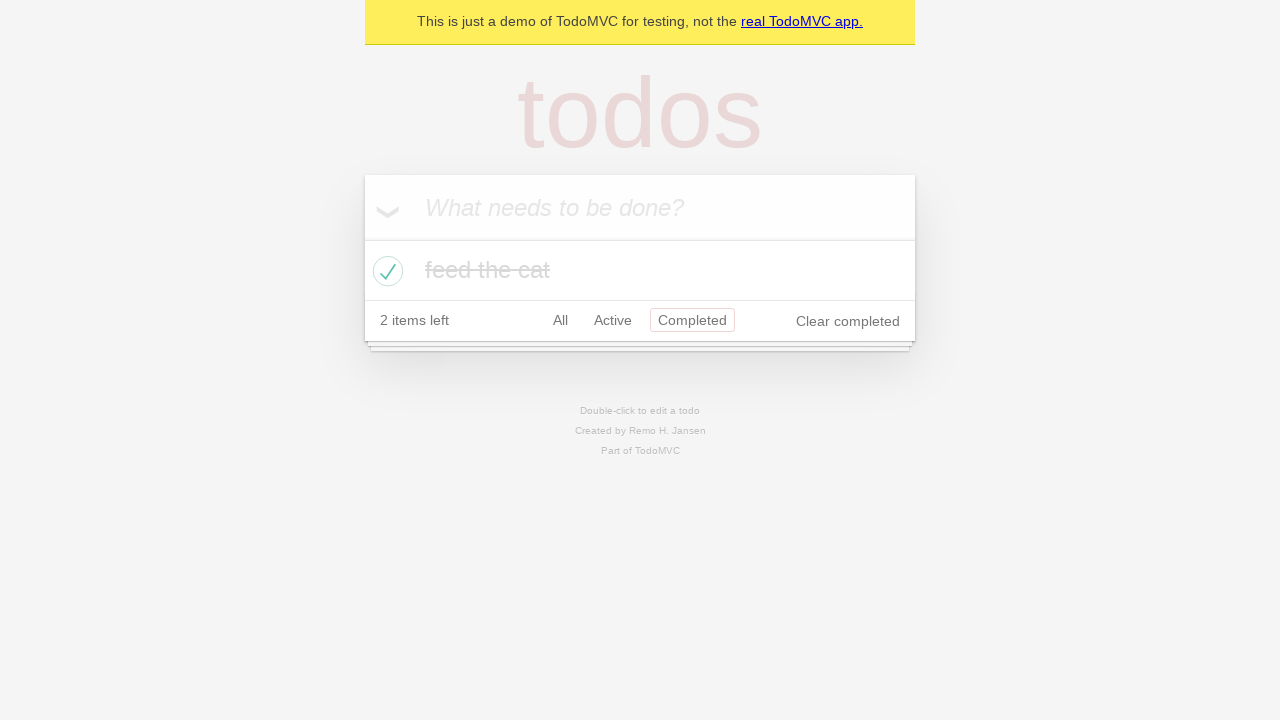